Tests drag and drop functionality by navigating through UI testing menu and dragging mobile/laptop items to their respective drop zones

Starting URL: https://demoapps.qspiders.com/

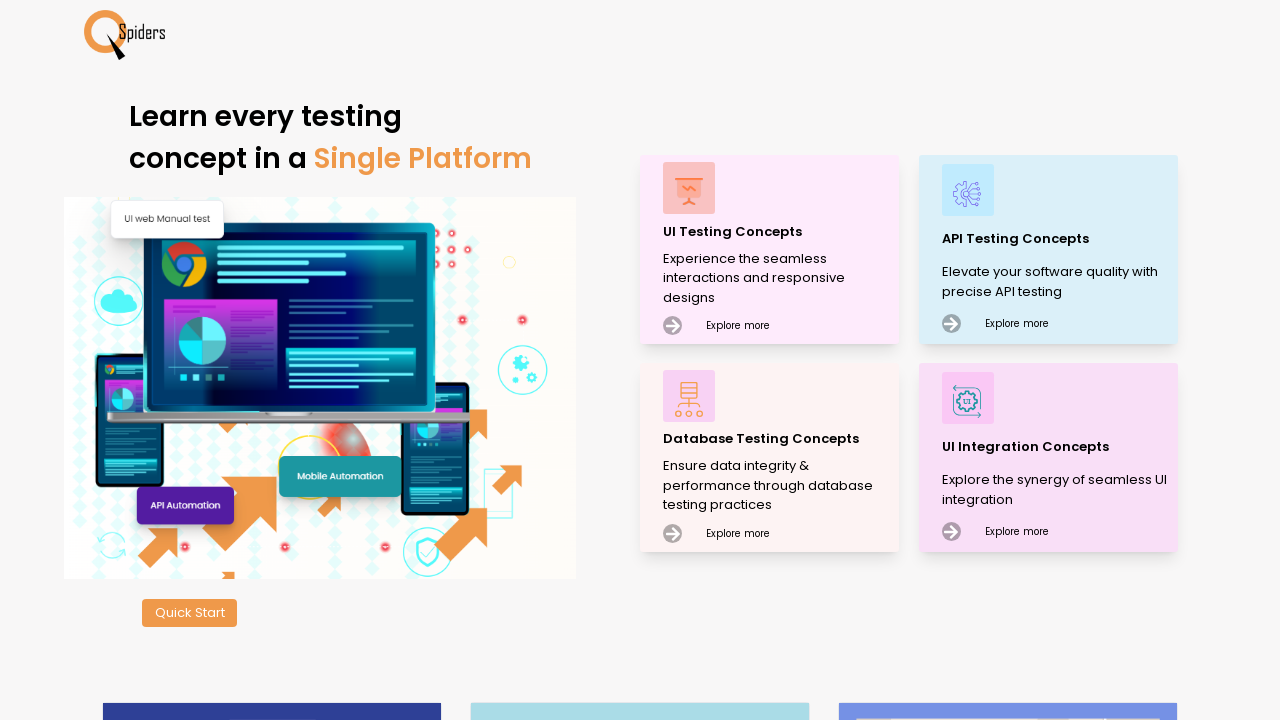

Clicked on UI Testing Concepts at (778, 232) on xpath=//p[text()='UI Testing Concepts']
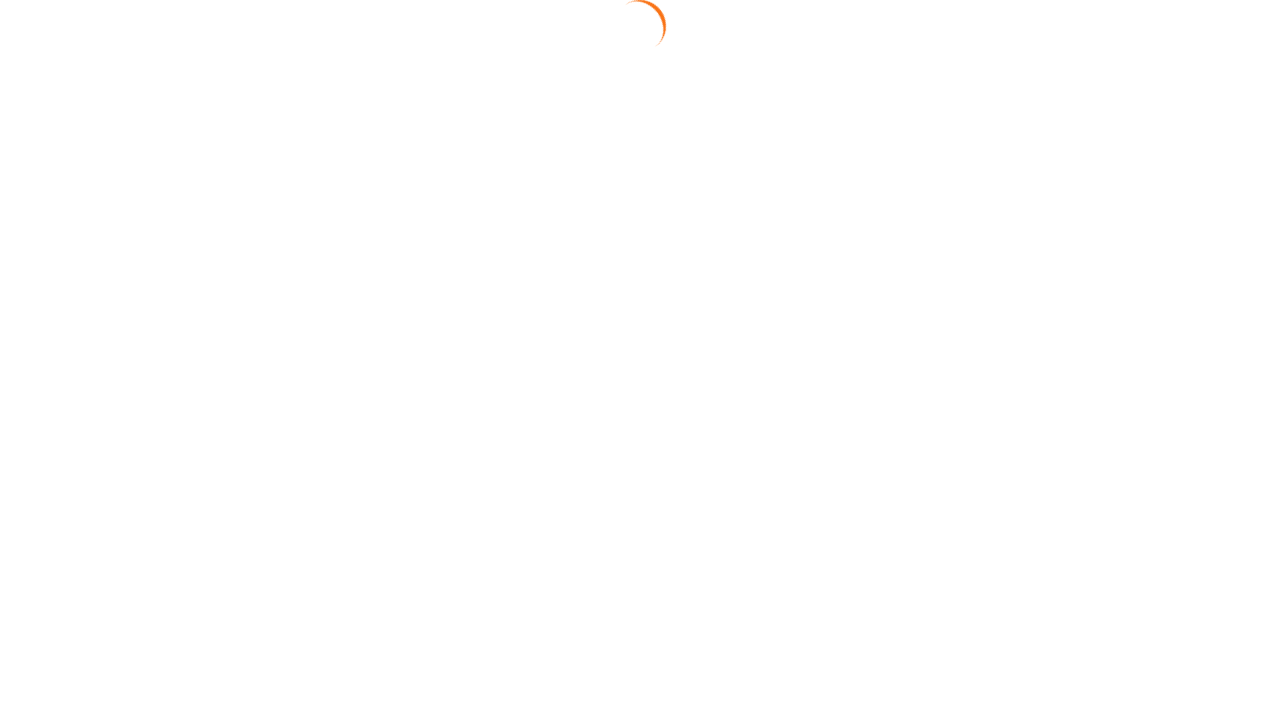

Clicked on Mouse Actions section at (66, 667) on xpath=//section[text()='Mouse Actions']
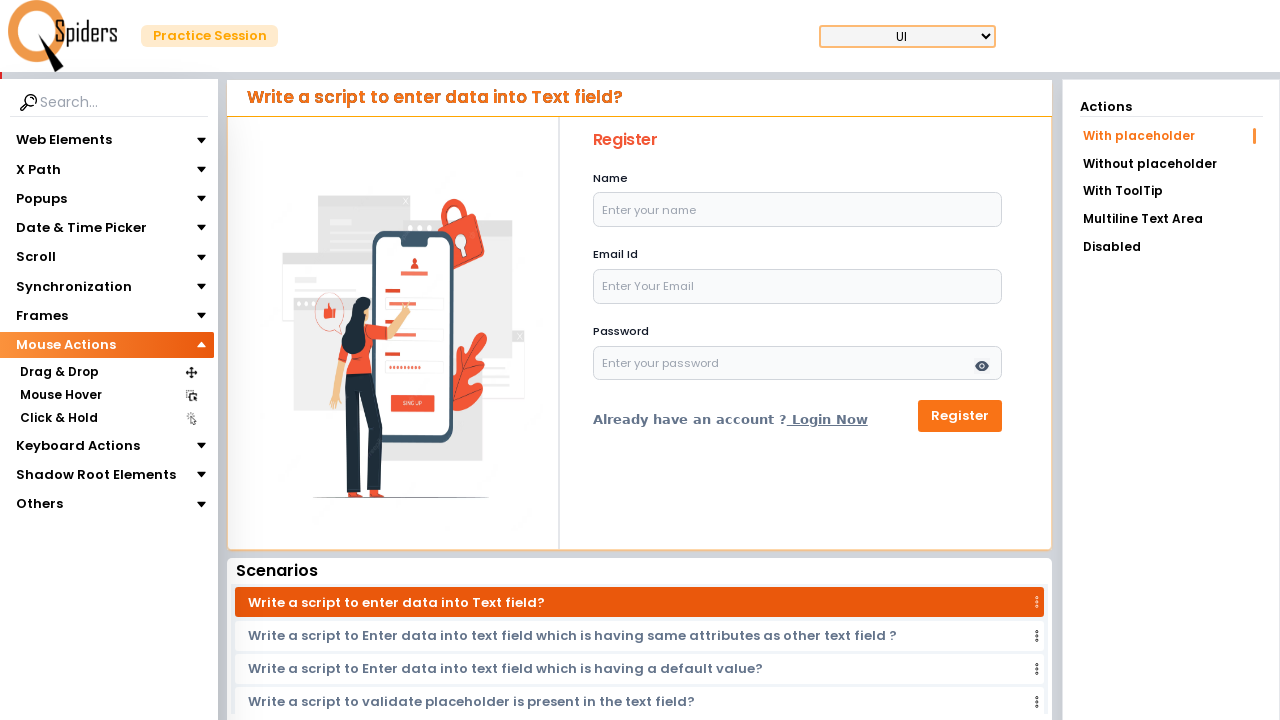

Clicked on Drag & Drop section at (59, 373) on xpath=//section[text()='Drag & Drop']
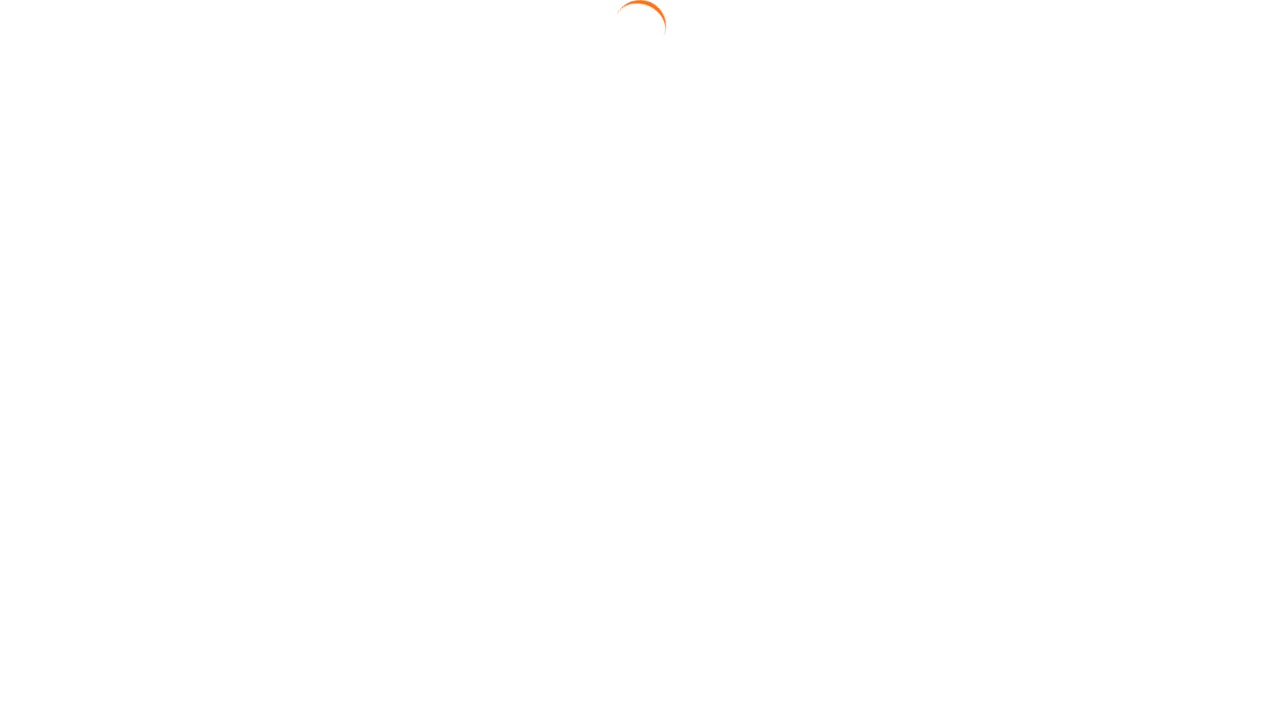

Clicked on Drag Position link at (1171, 193) on text=Drag Position
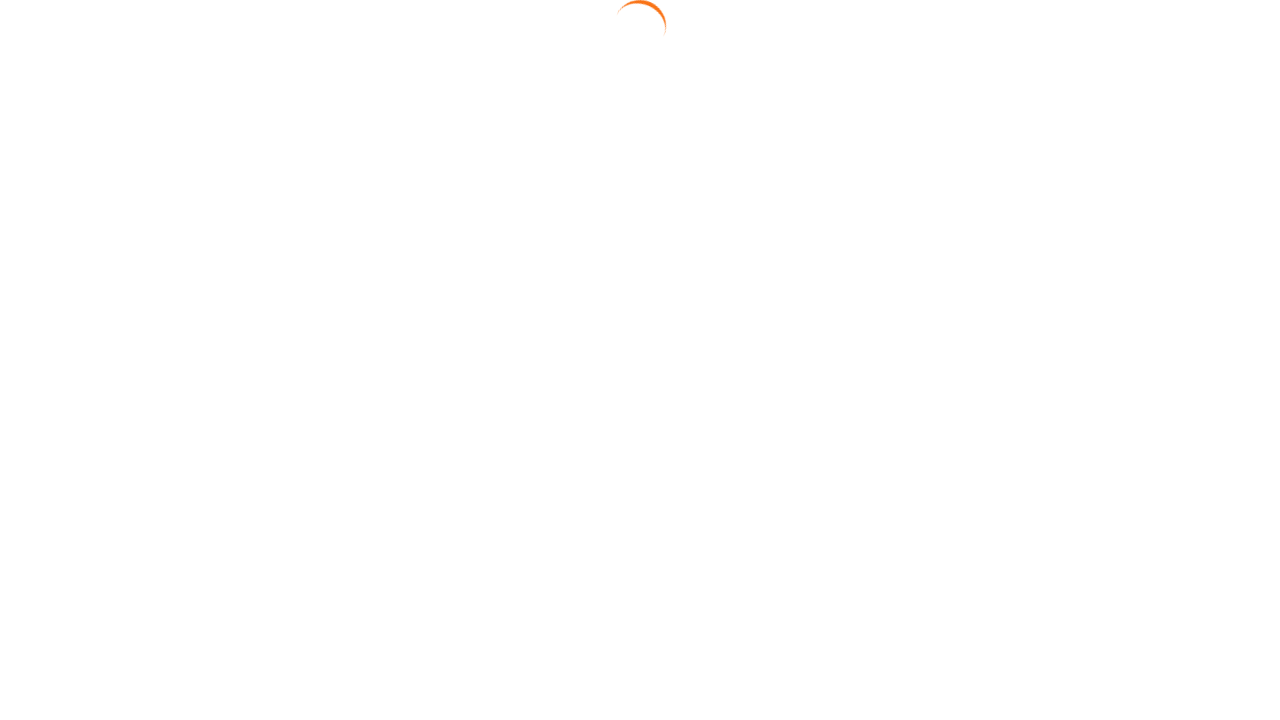

Located Mobile Charger element
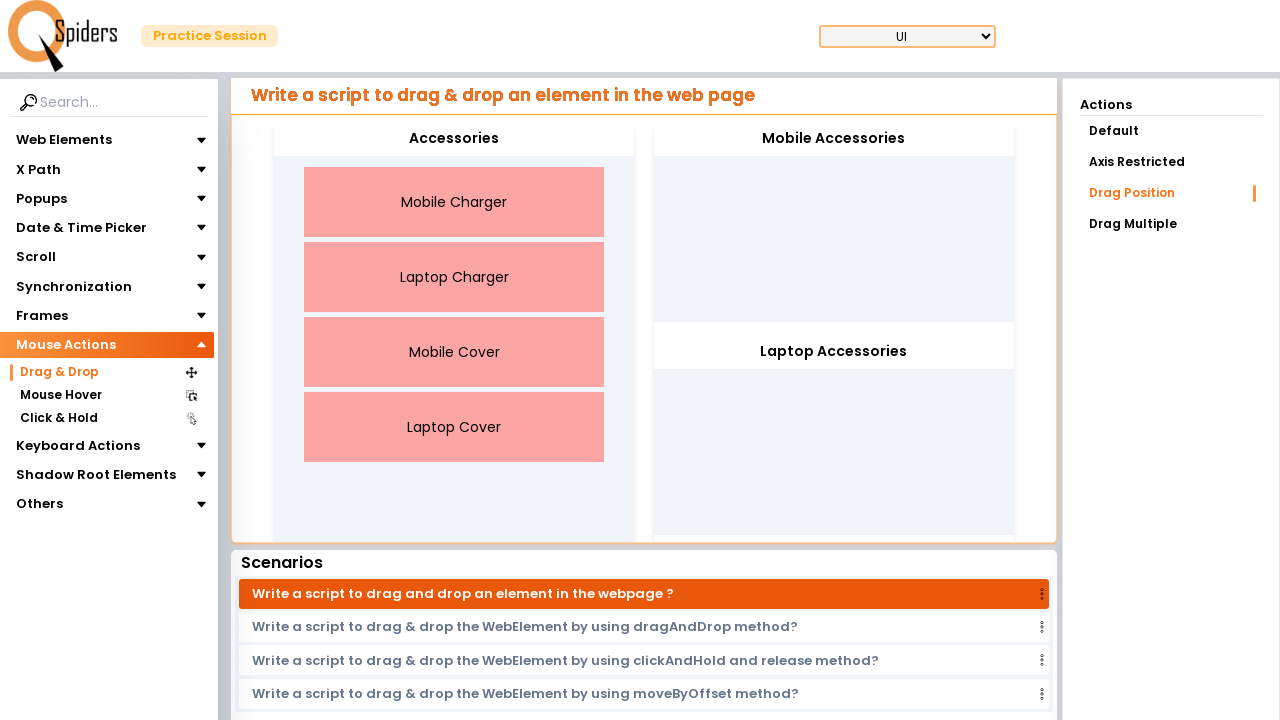

Located Mobile Cover element
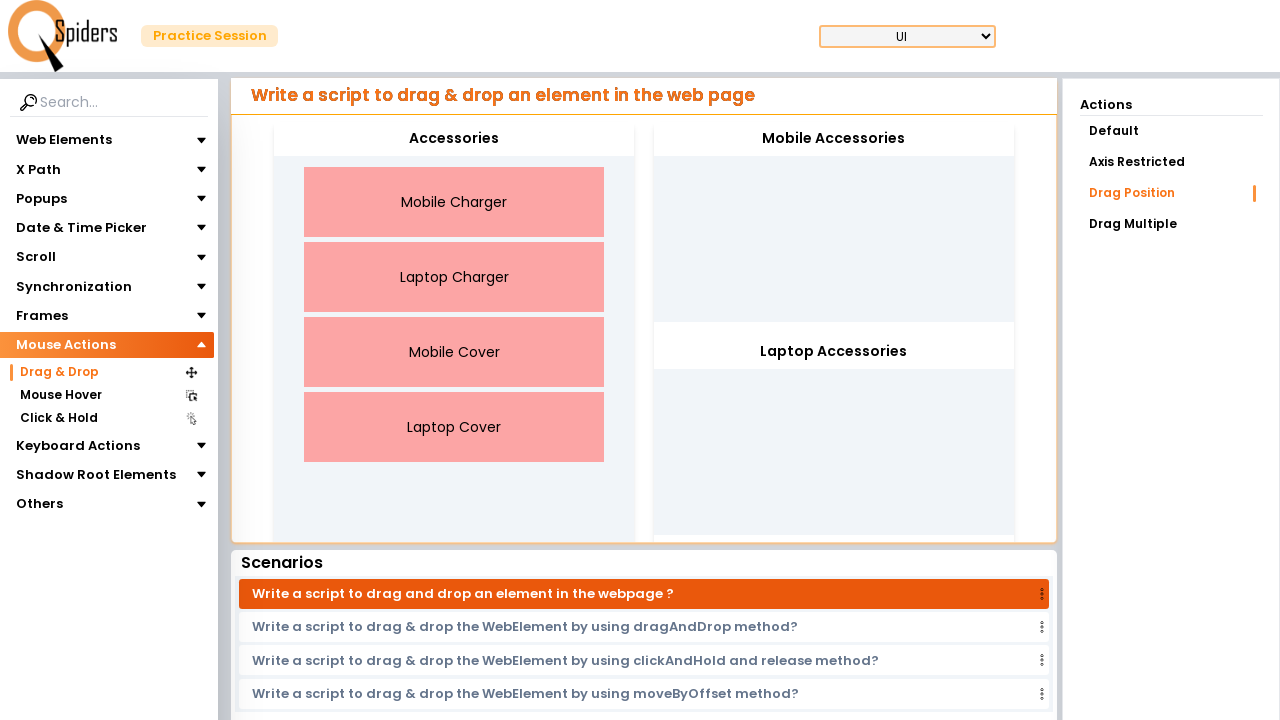

Located Laptop Charger element
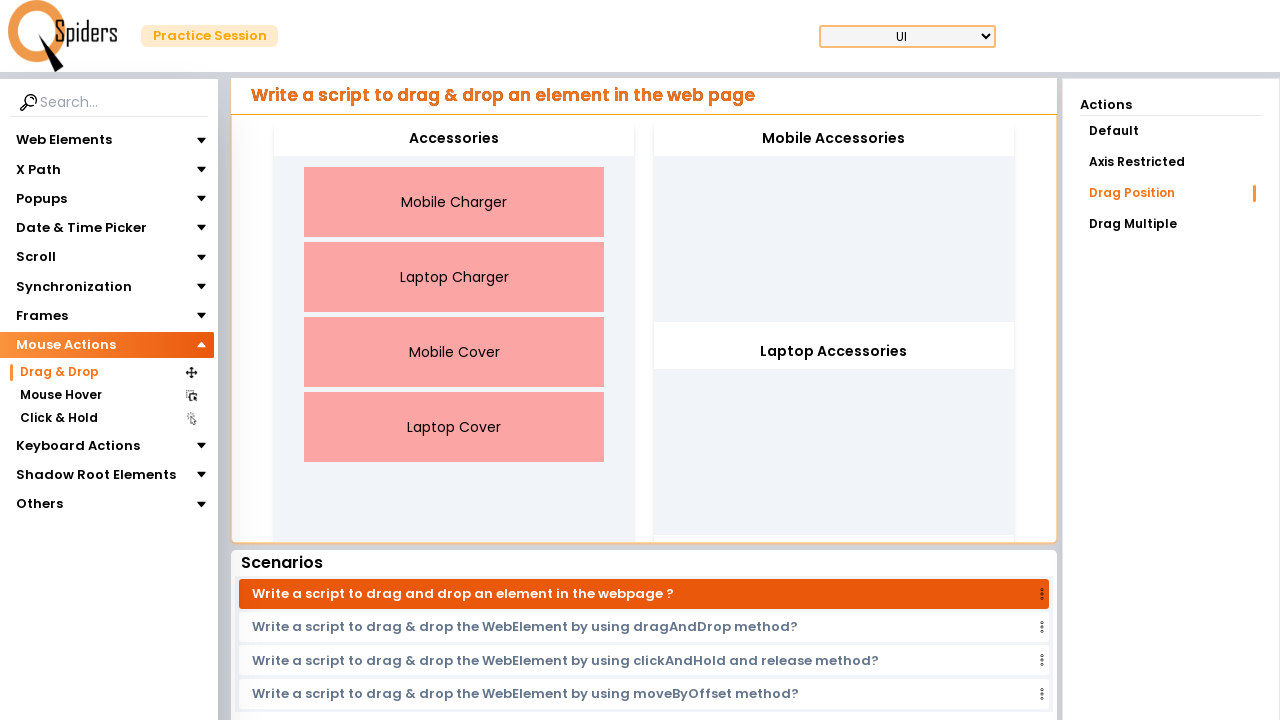

Located Laptop Cover element
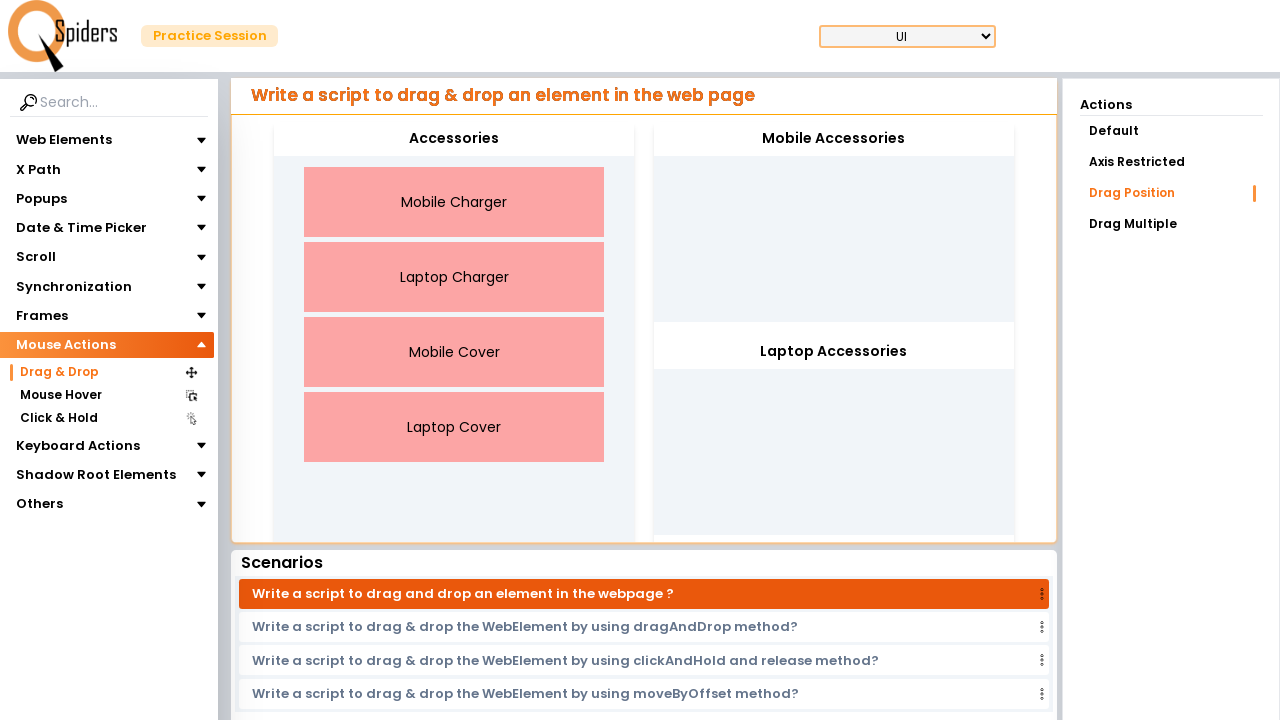

Located first drop zone for mobile items
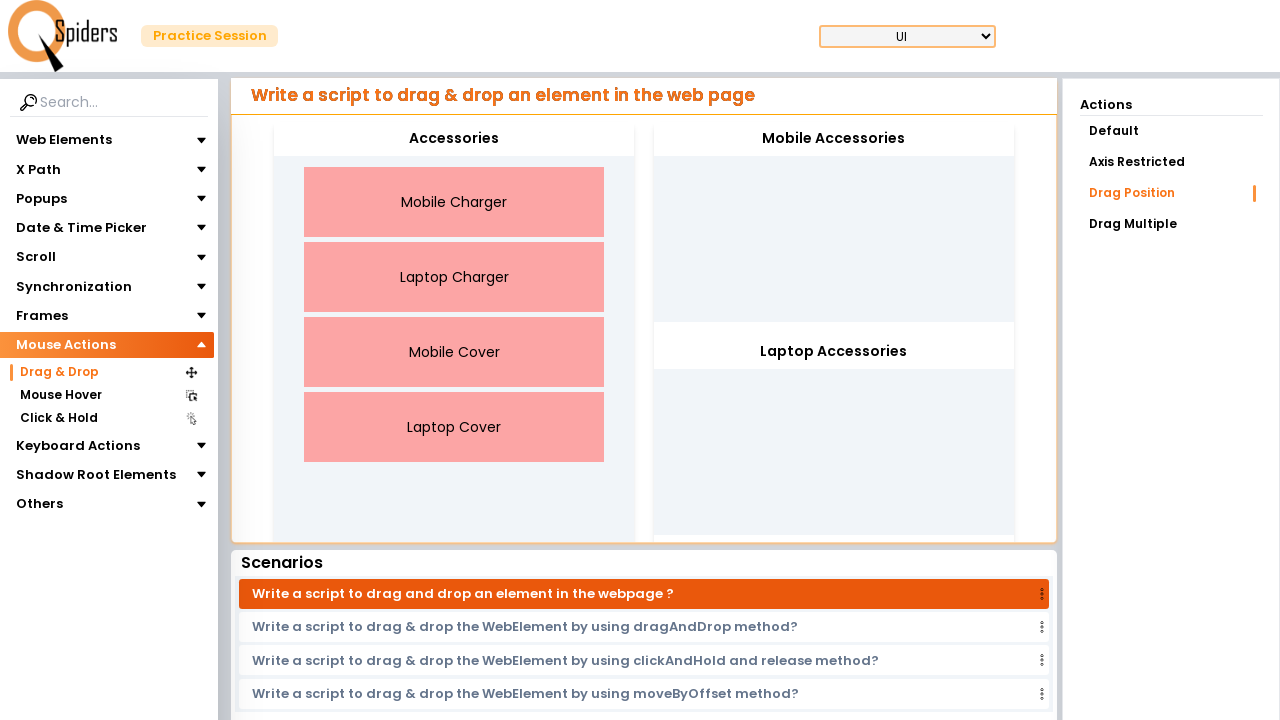

Located second drop zone for laptop items
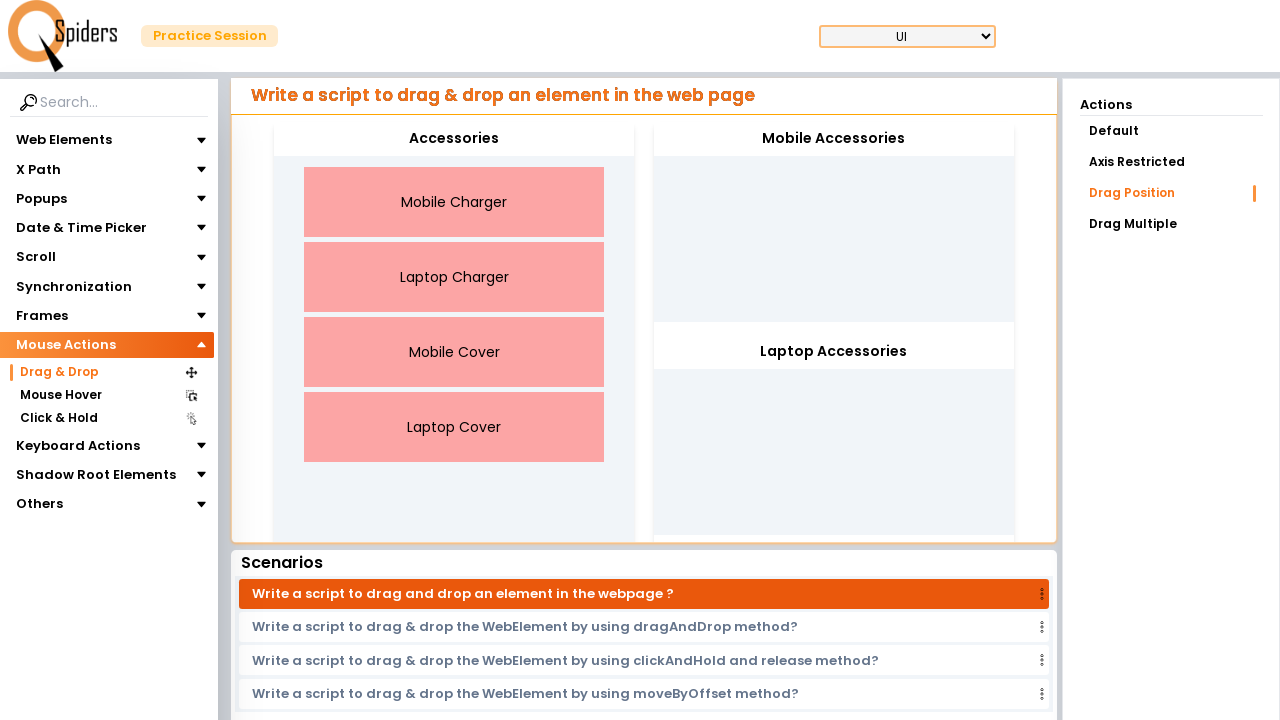

Dragged Mobile Charger to mobile drop zone at (834, 222)
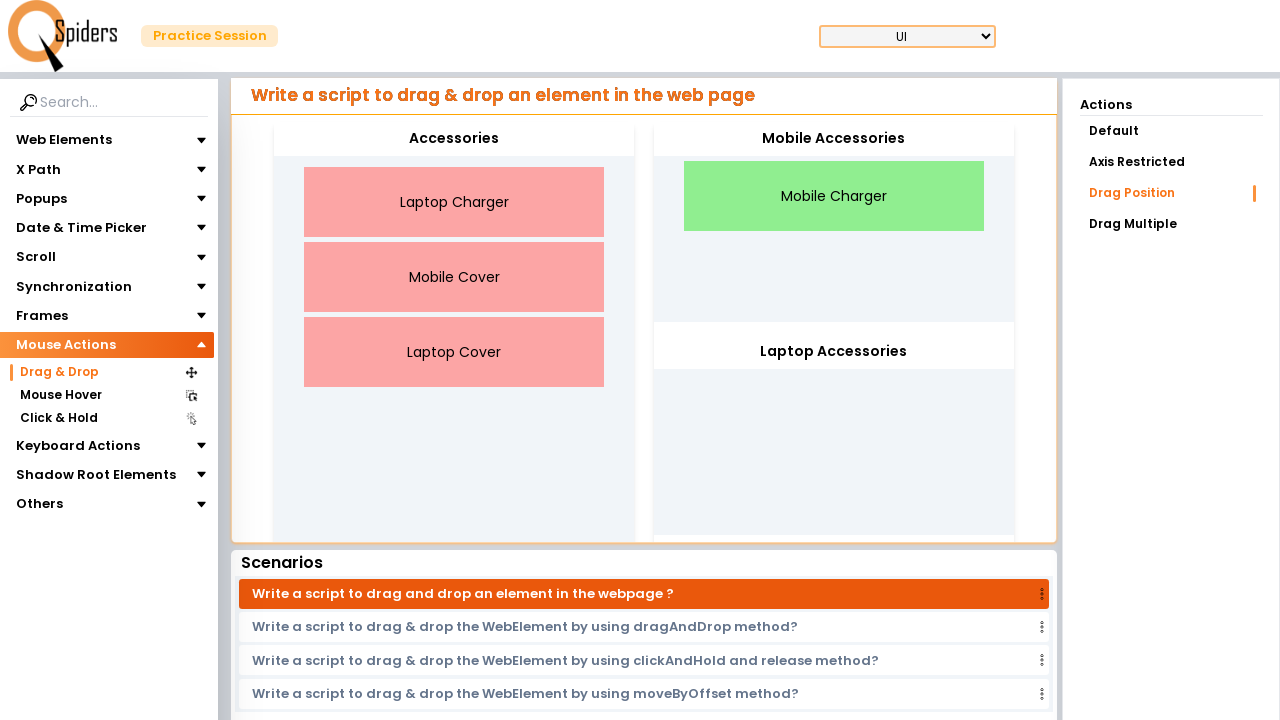

Dragged Mobile Cover to mobile drop zone at (834, 222)
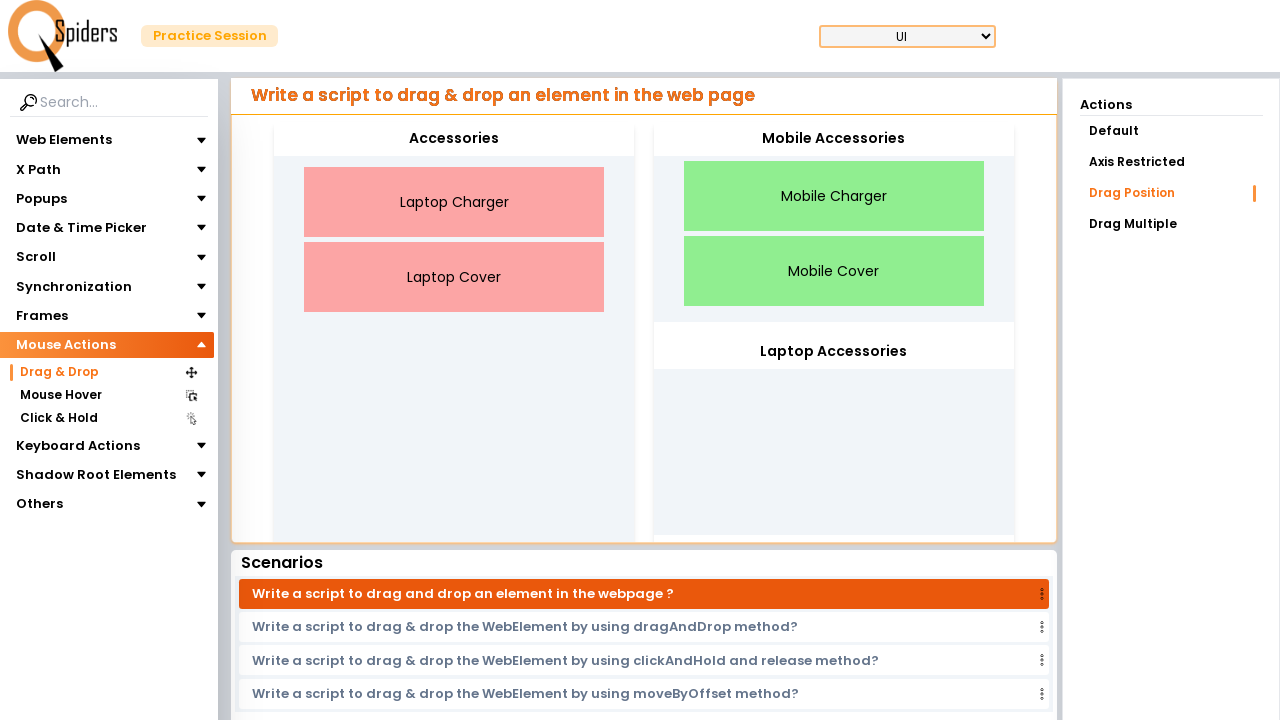

Dragged Laptop Charger to laptop drop zone at (834, 435)
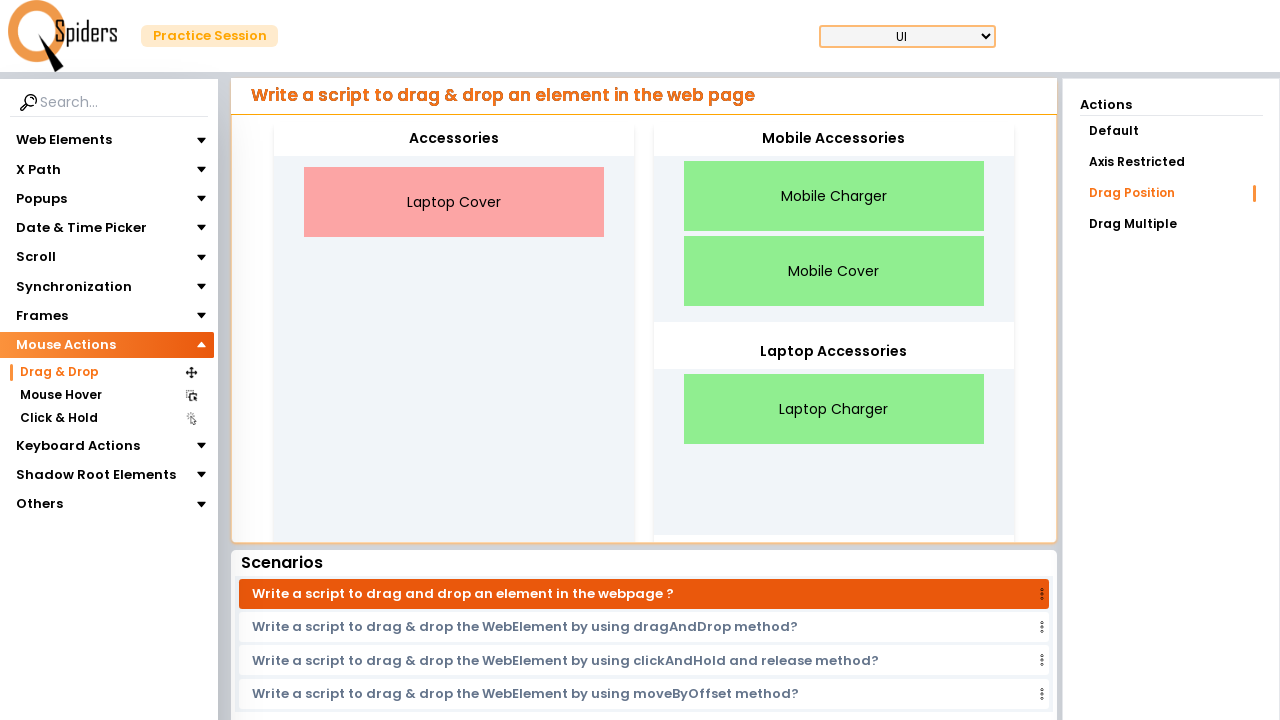

Dragged Laptop Cover to laptop drop zone at (834, 435)
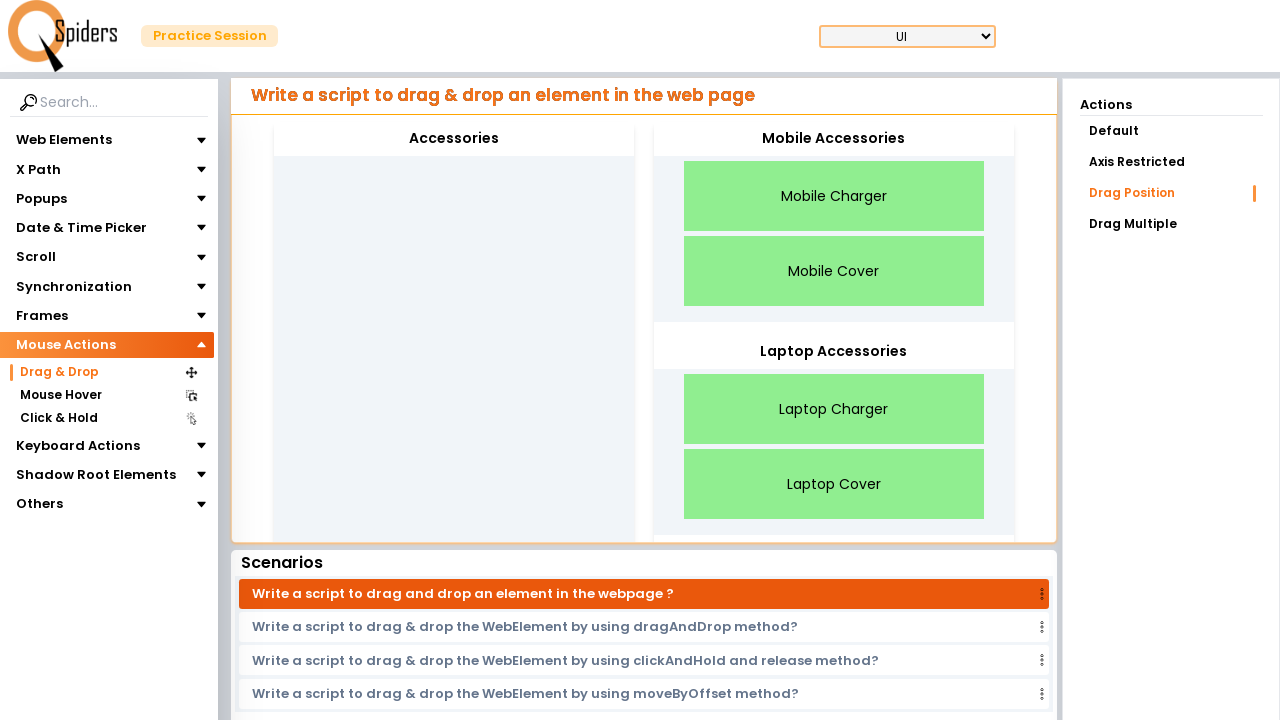

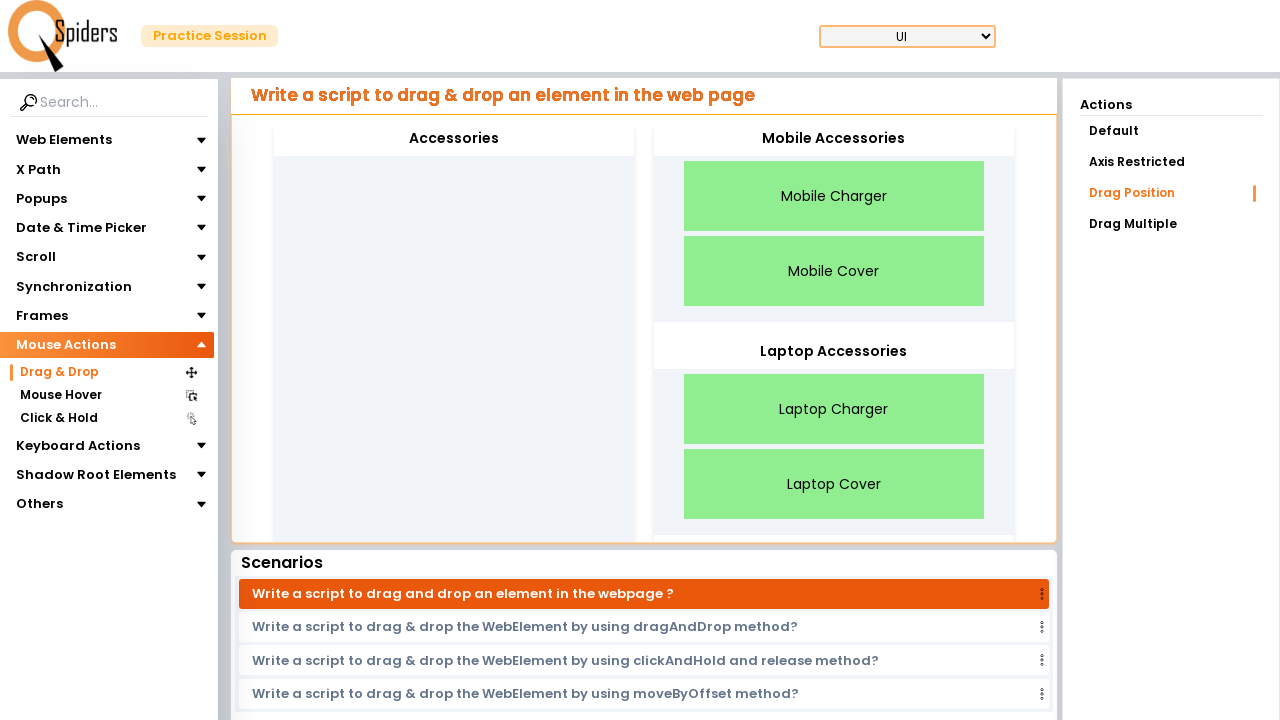